Tests dropdown selection using custom methods by selecting an option

Starting URL: https://the-internet.herokuapp.com/dropdown

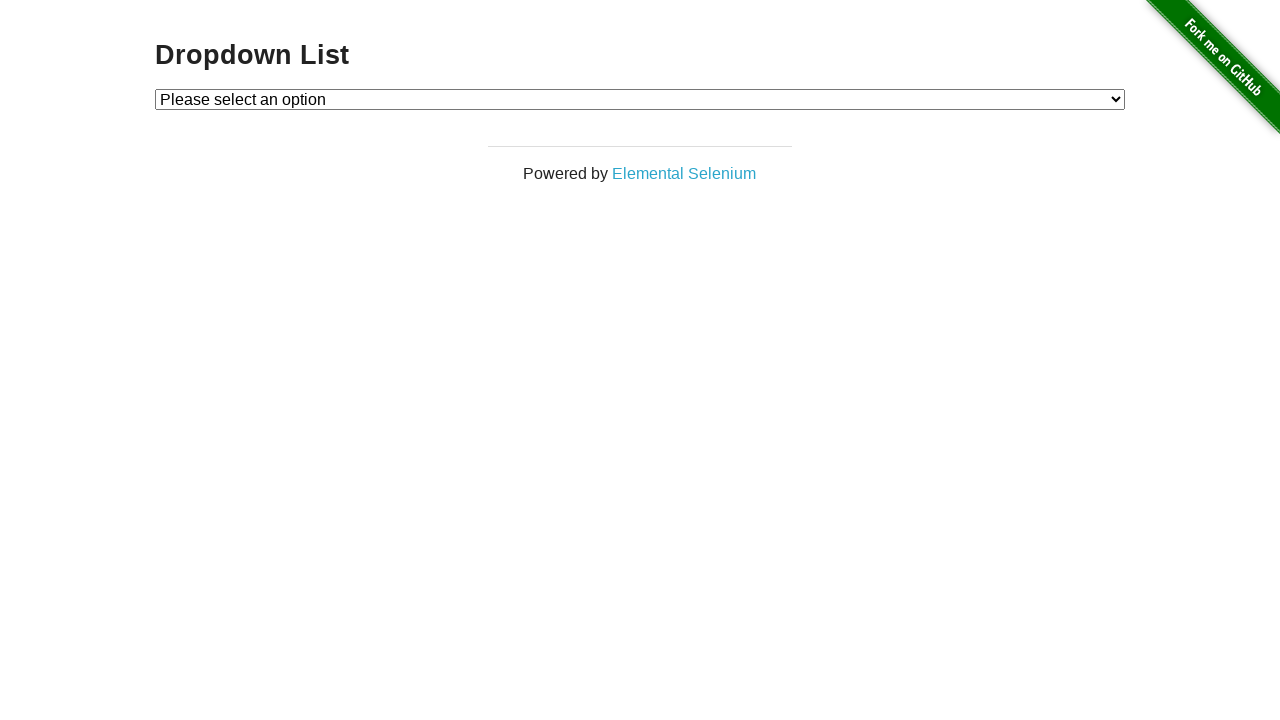

Navigated to dropdown page
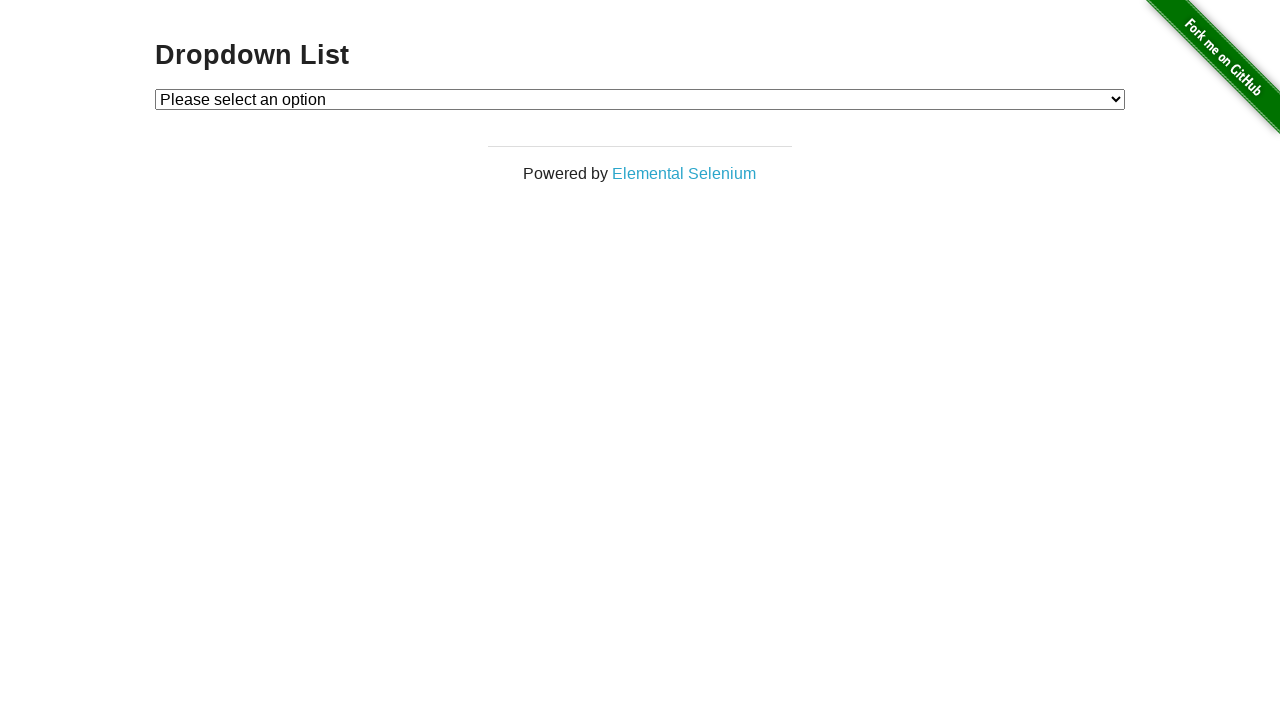

Selected 'Option 2' from dropdown on #dropdown
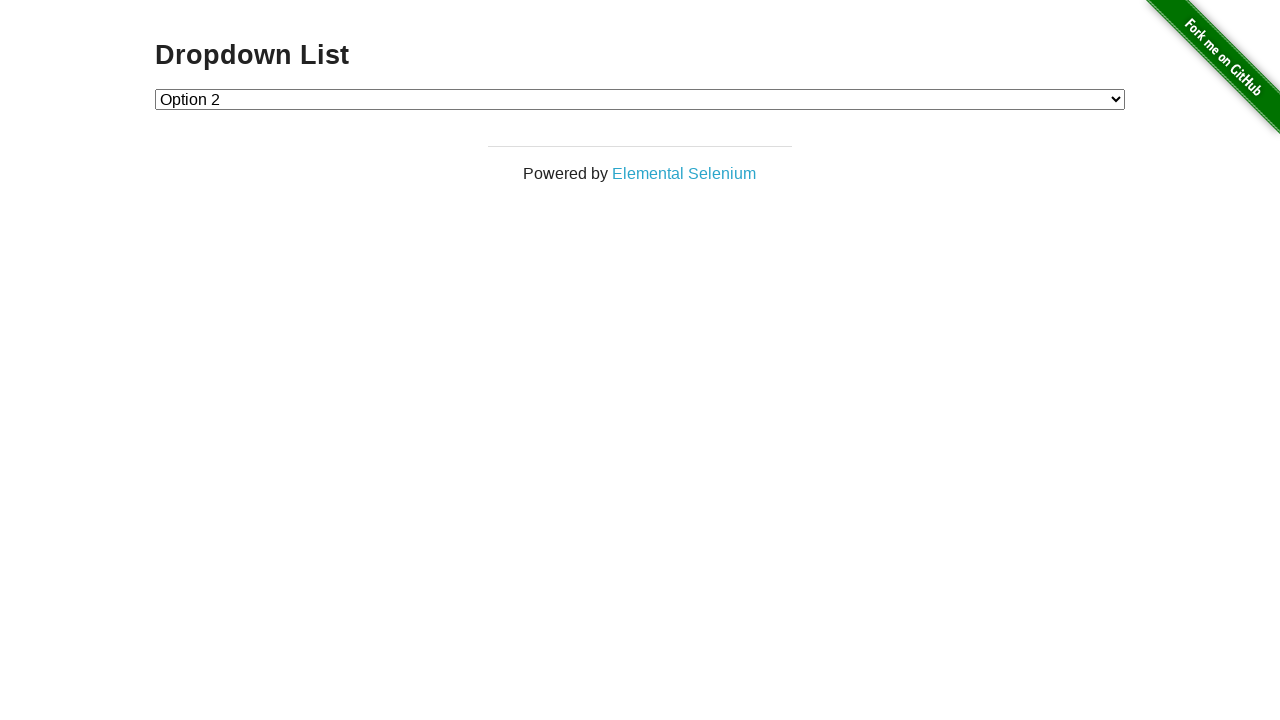

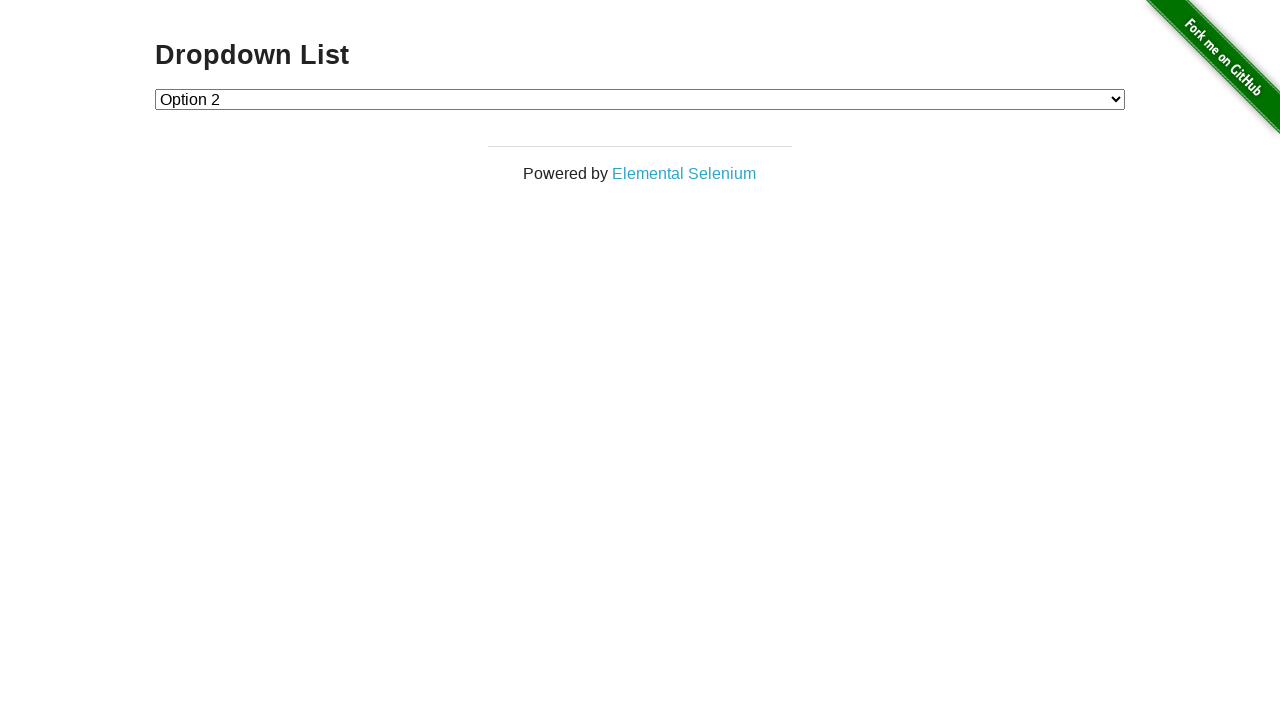